Reads two numbers from the page, calculates their sum, selects the result from a dropdown, and submits the form

Starting URL: https://suninjuly.github.io/selects1.html

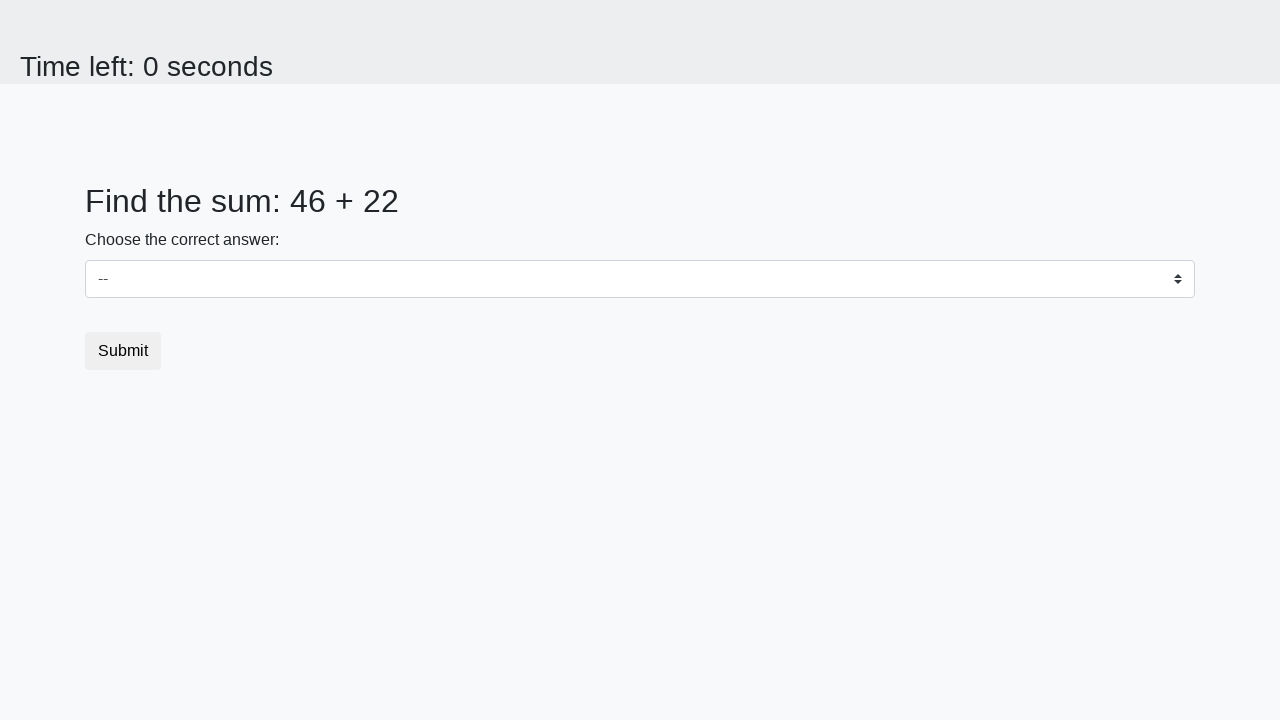

Retrieved first number from page
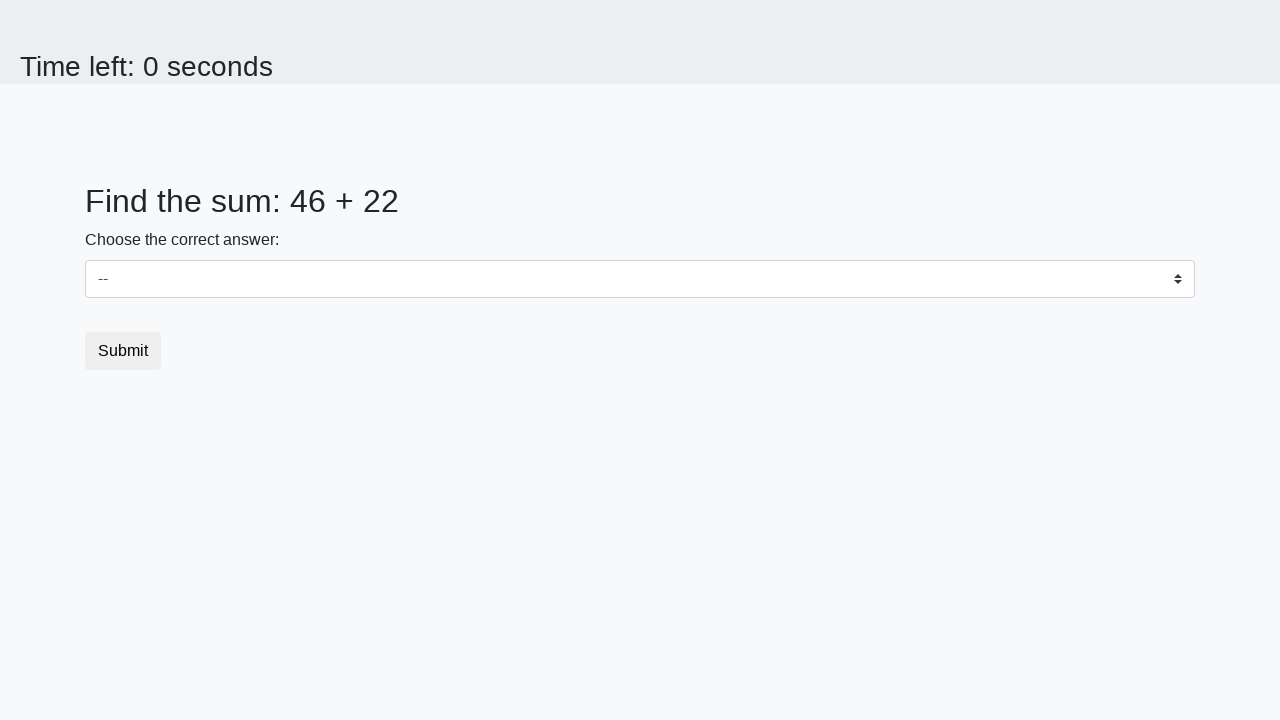

Retrieved second number from page
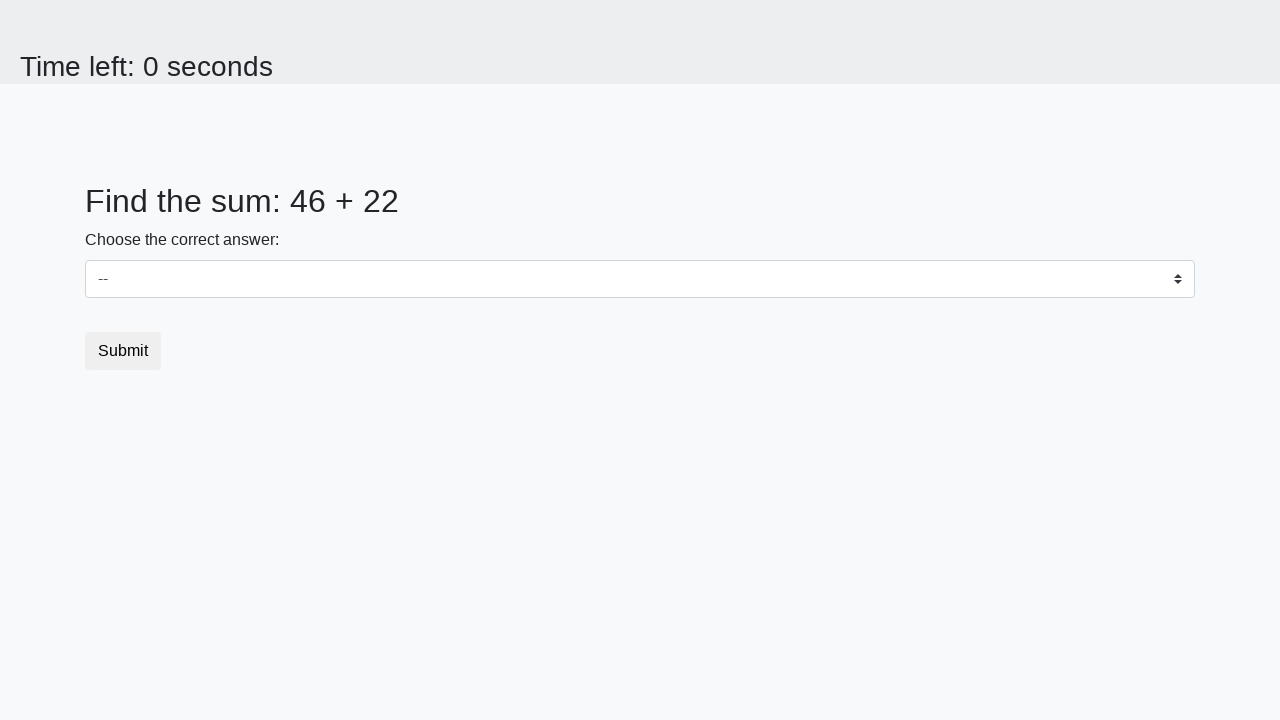

Calculated sum: 46 + 22 = 68
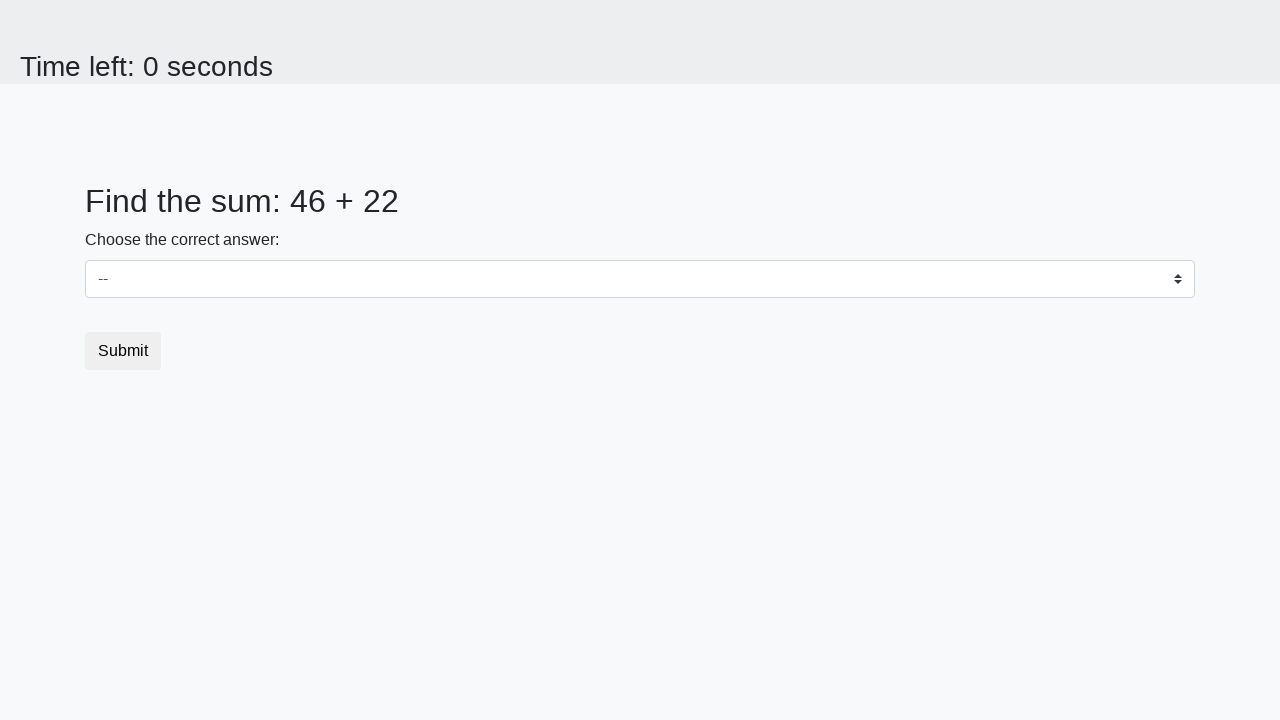

Selected sum value '68' from dropdown on select
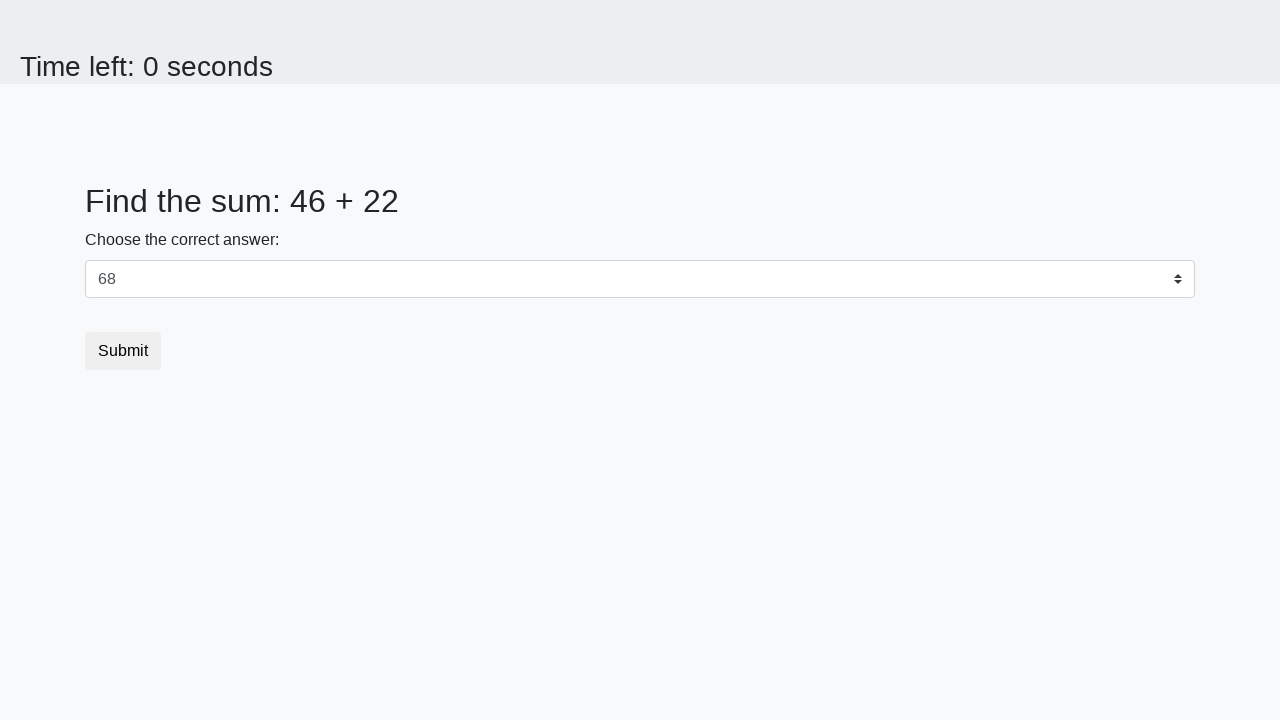

Clicked submit button at (123, 351) on button.btn
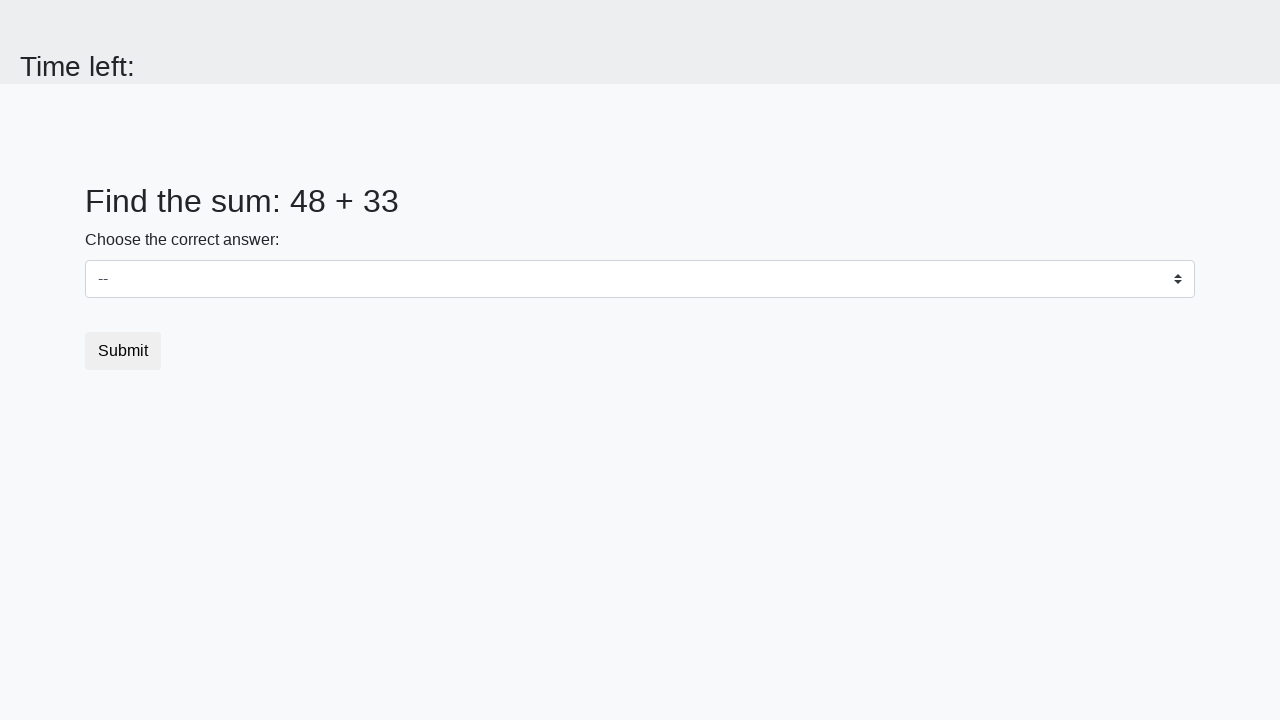

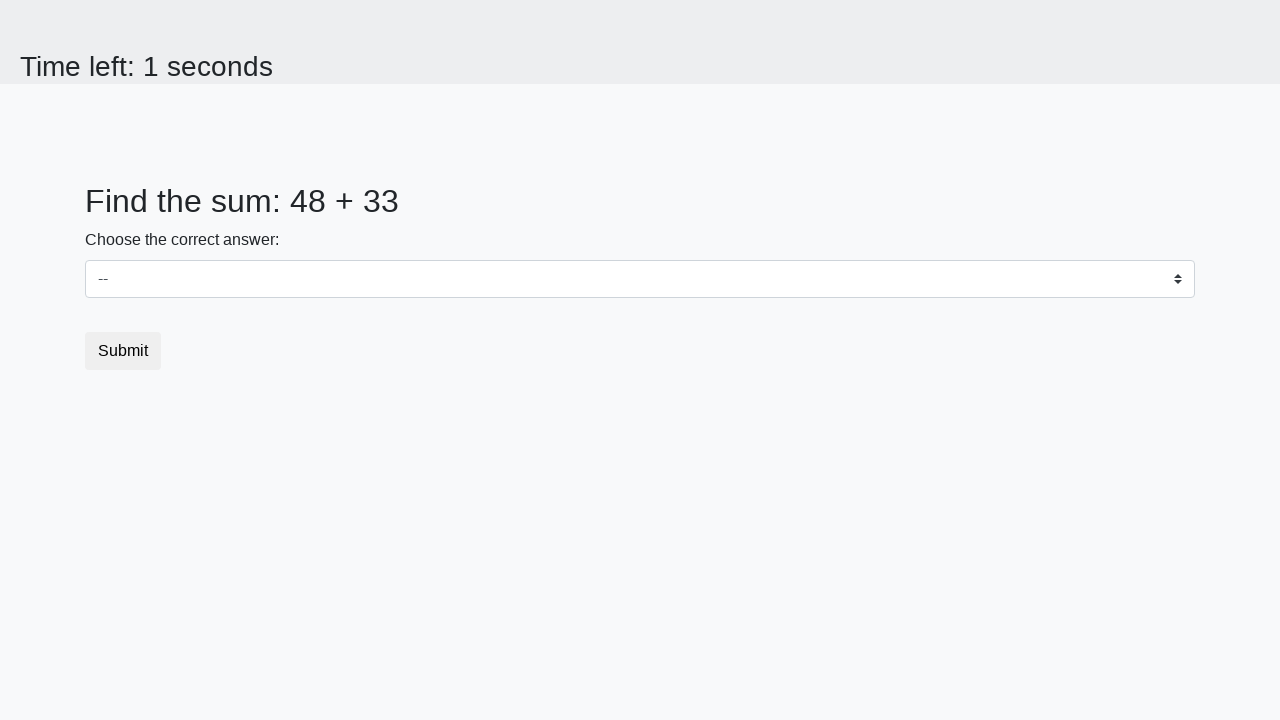